Navigates to the Taipei eBus route information page for a specific bus route and clicks to view the return direction ("come" direction) stops list.

Starting URL: https://ebus.gov.taipei/Route/StopsOfRoute?routeid=0100000A00

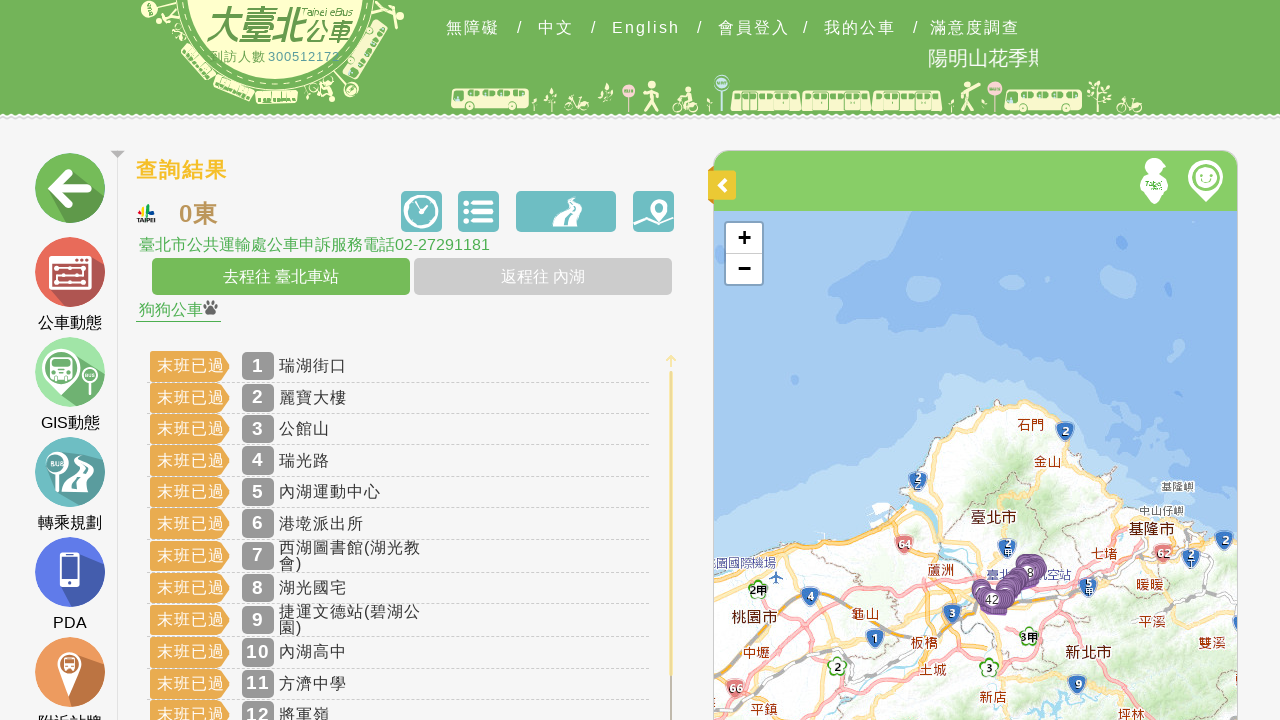

Clicked the 'come' direction tab to view return route stops at (543, 277) on a.stationlist-come-go-gray.stationlist-come
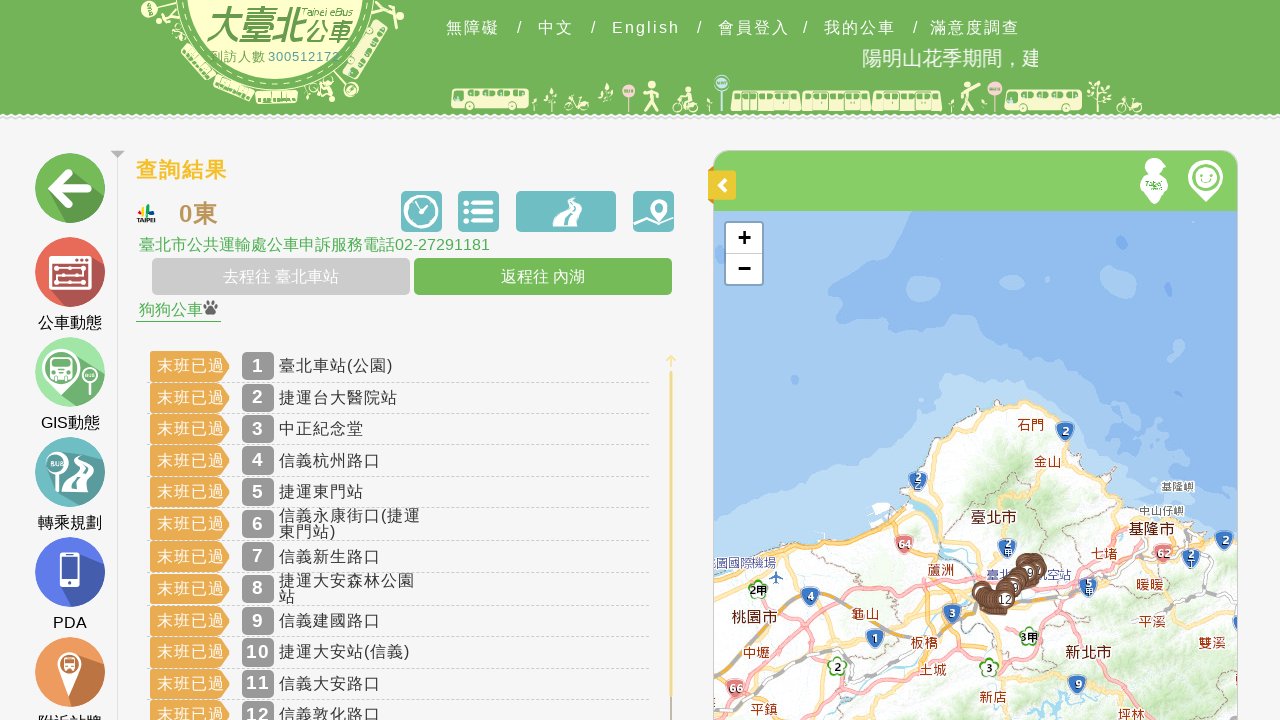

Waited 3 seconds for return direction content to load
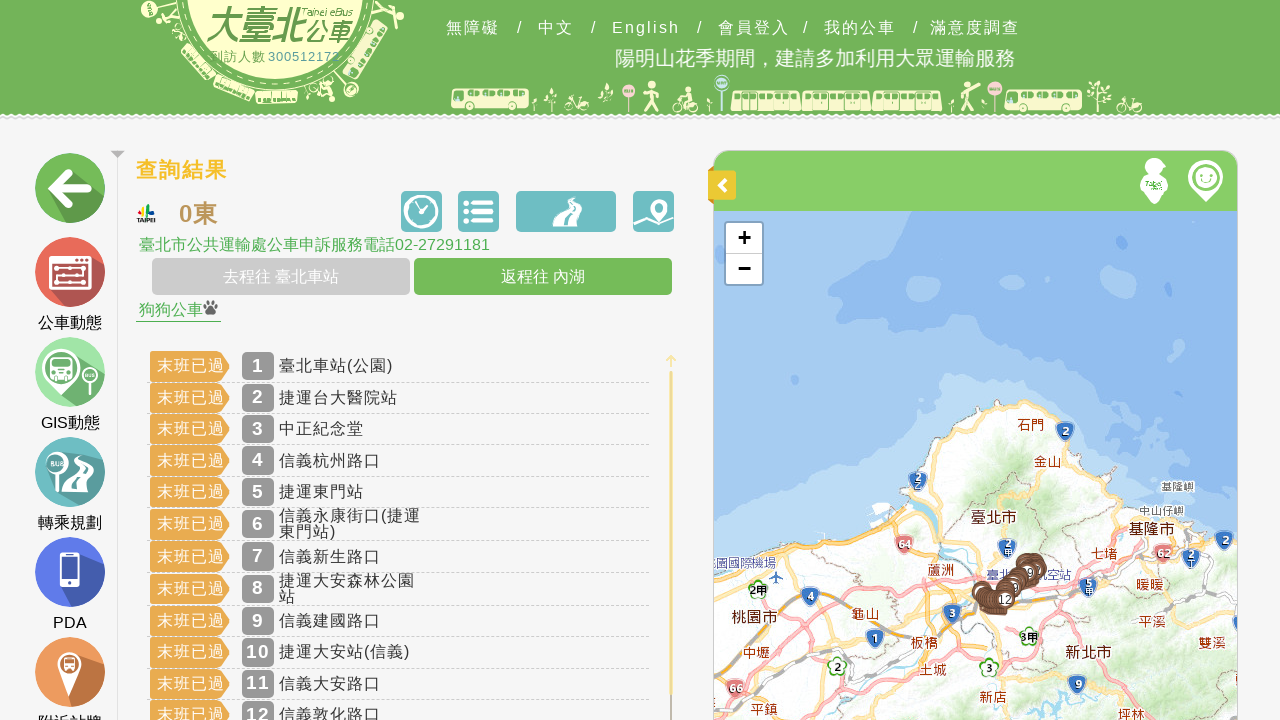

Verified return direction station list is visible
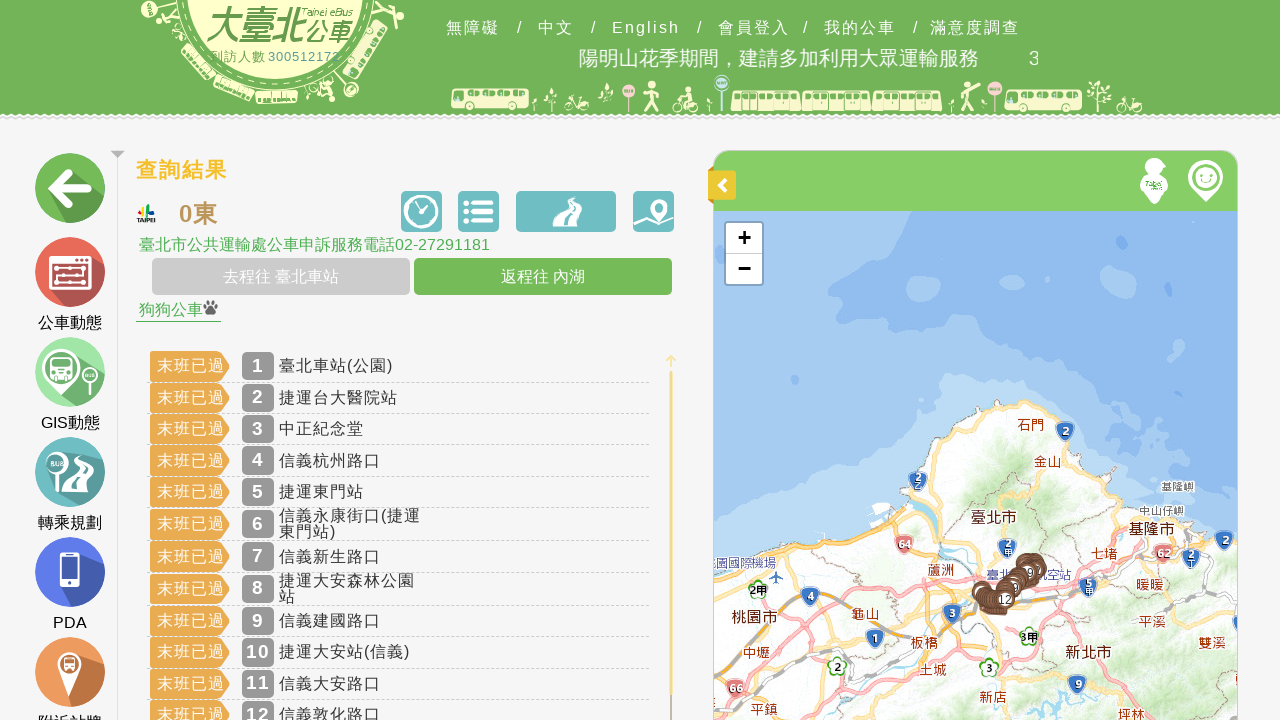

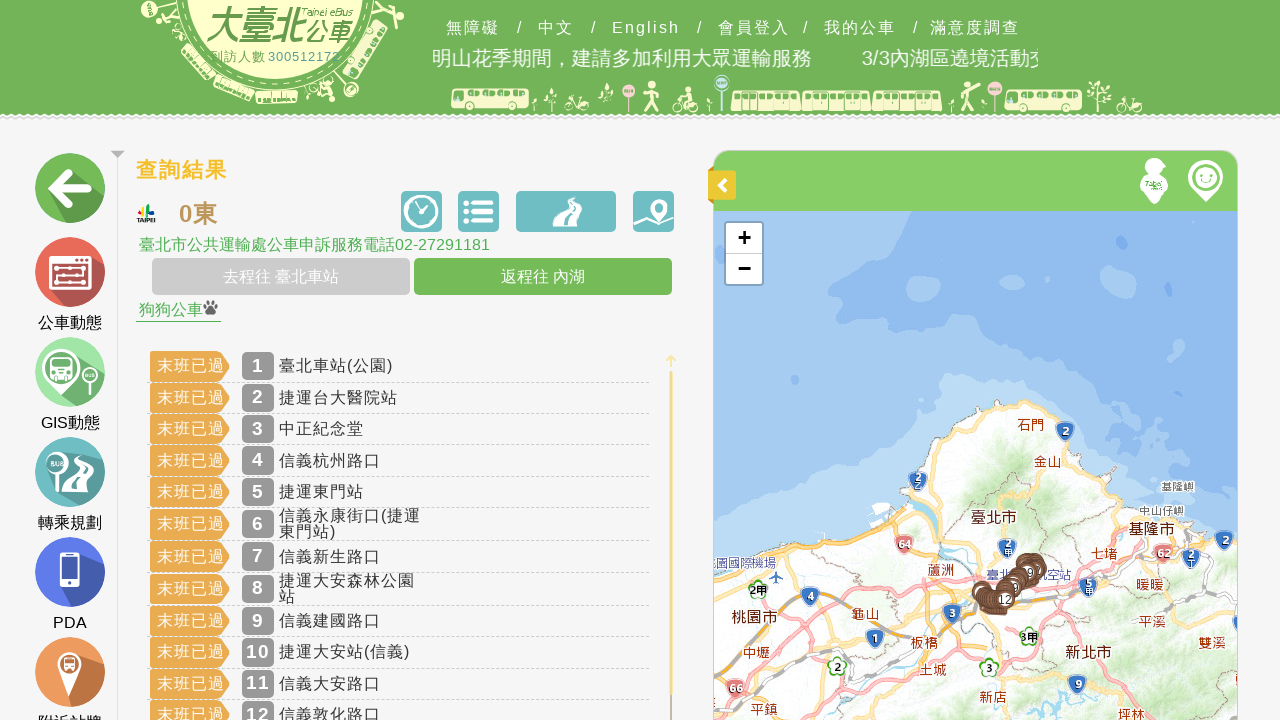